Tests table navigation by finding and clicking the edit link in the second row of table1

Starting URL: https://the-internet.herokuapp.com/tables

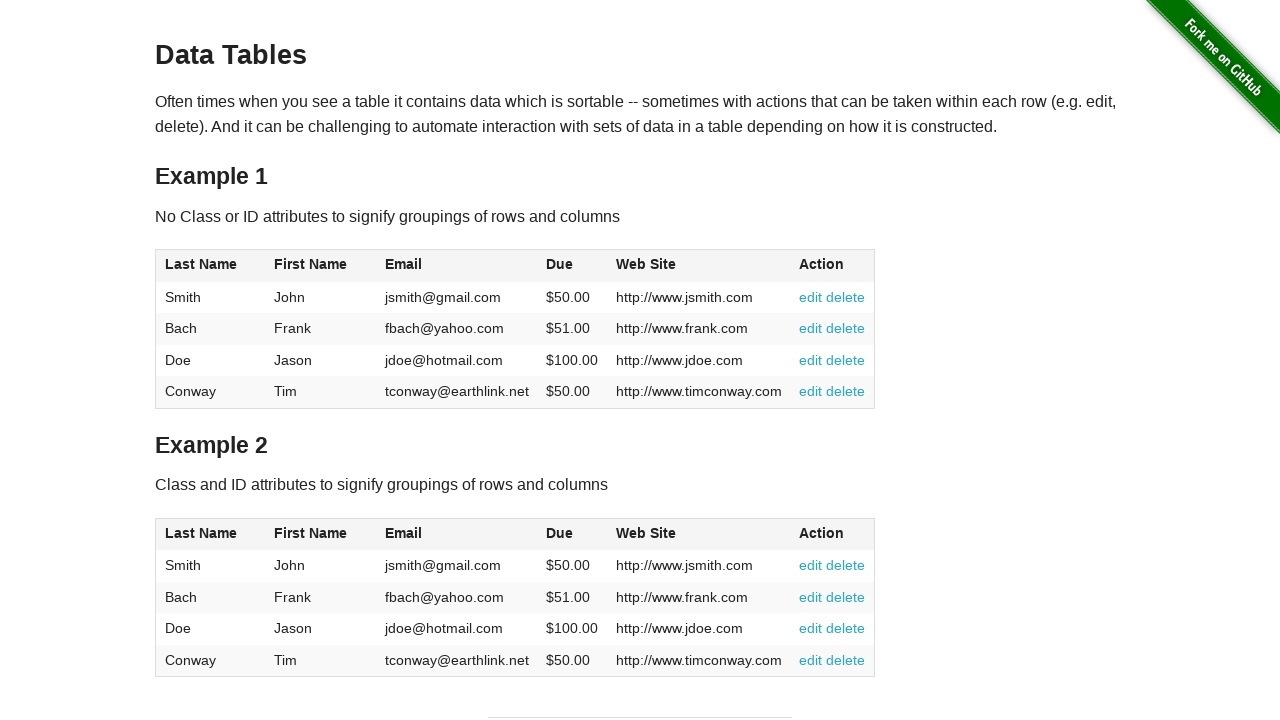

Navigated to the tables page
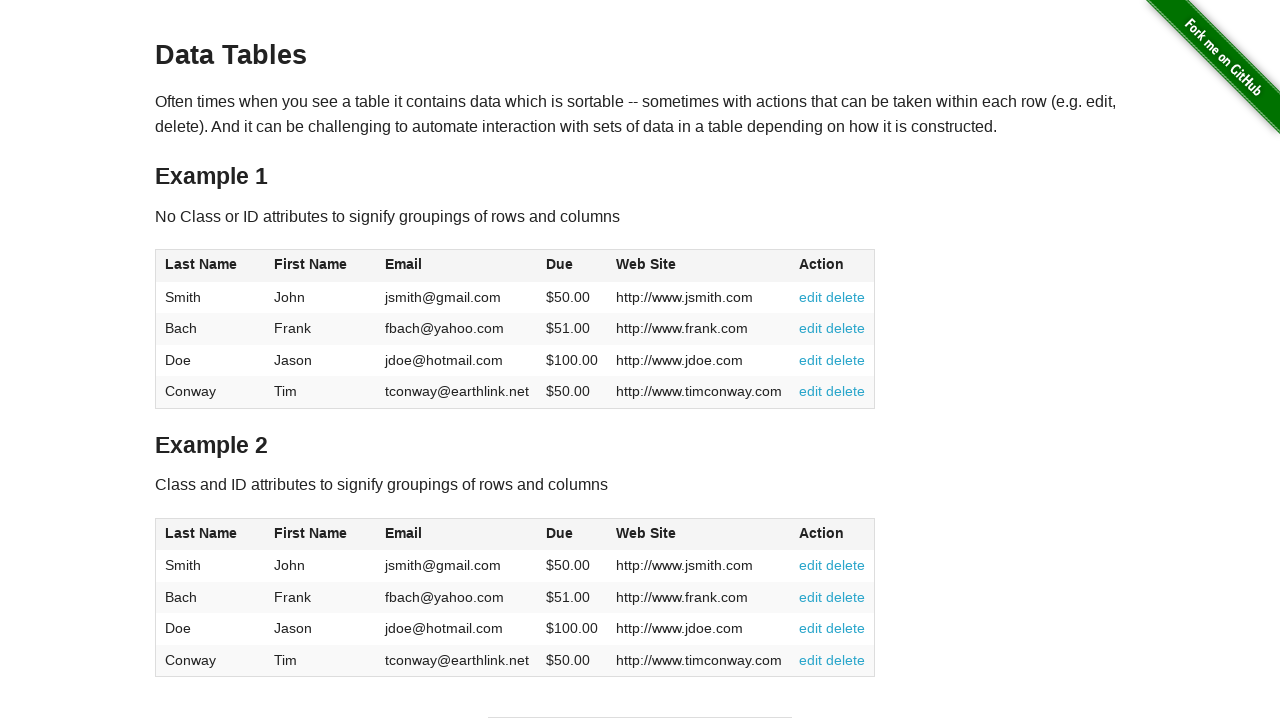

Located table1 element
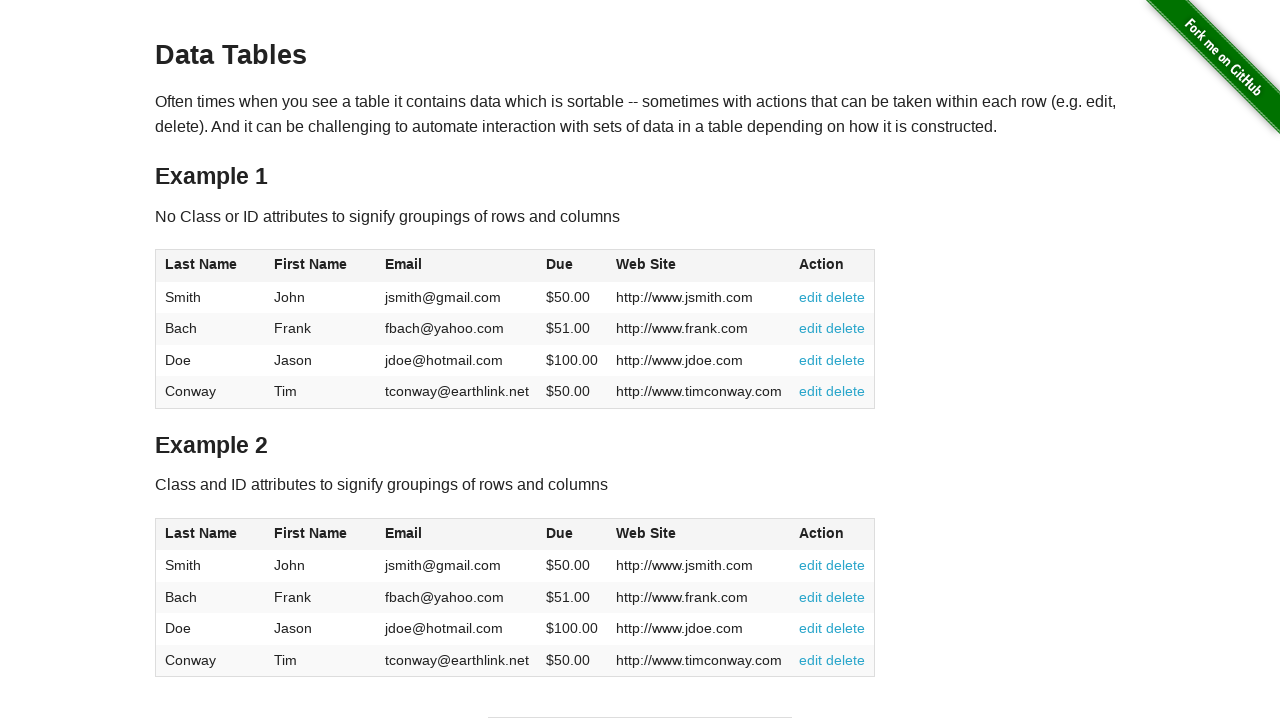

Located tbody element in table1
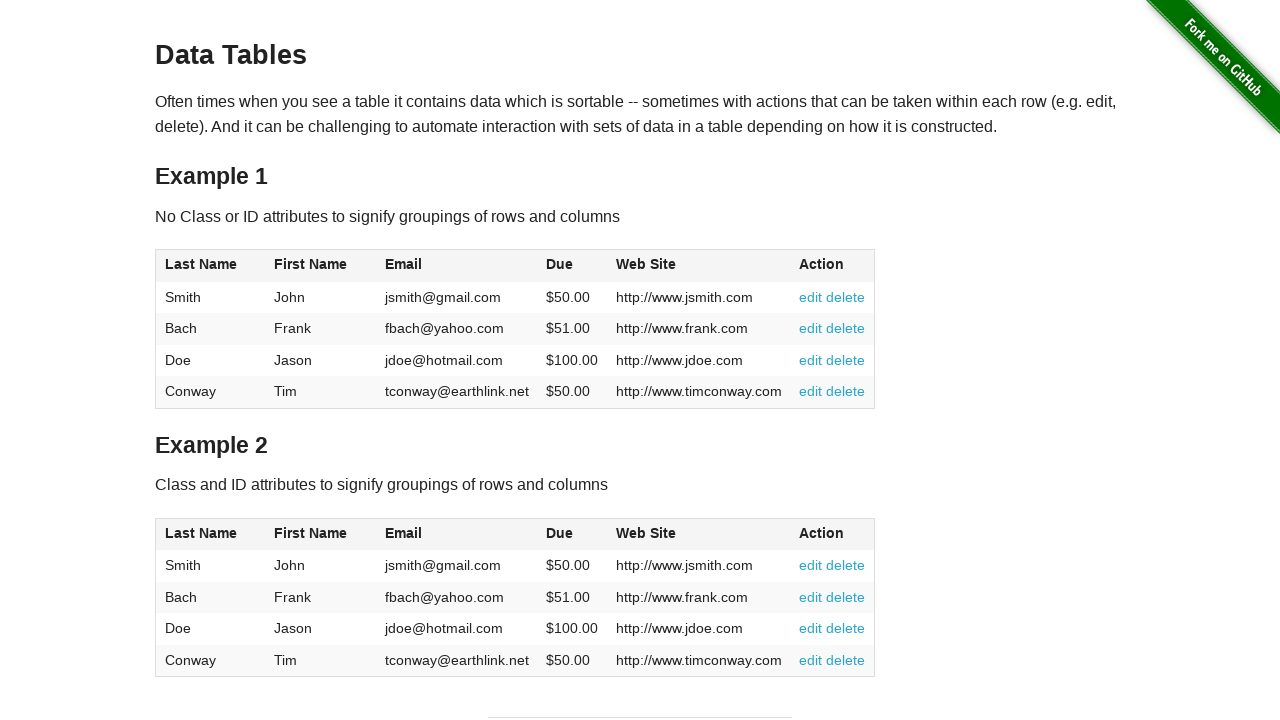

Located all rows in table1 tbody
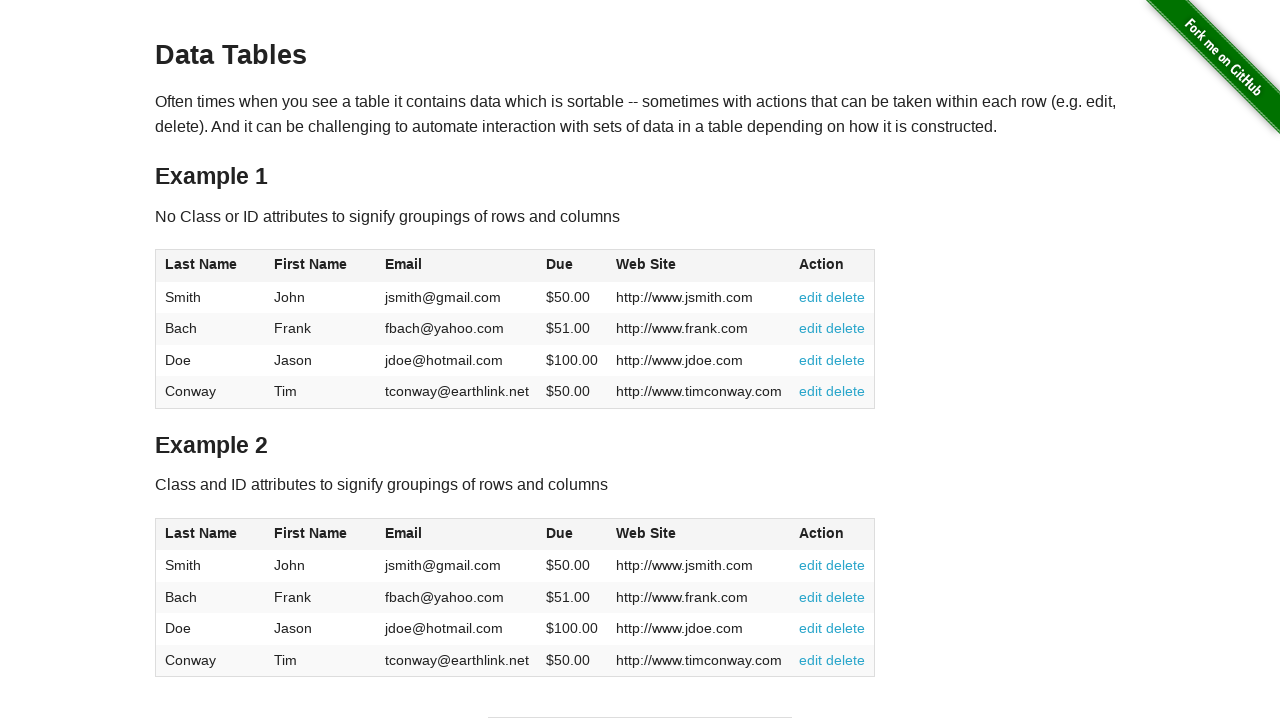

Selected the second row of table1
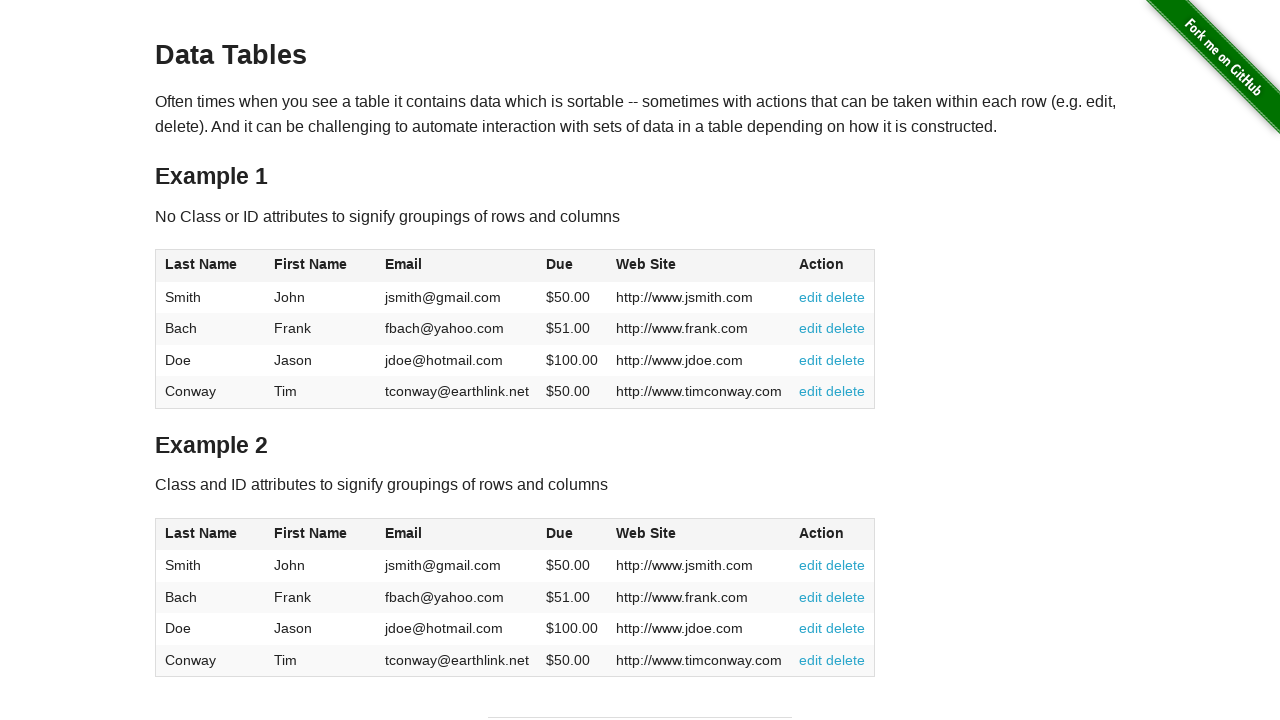

Located the edit link in the second row
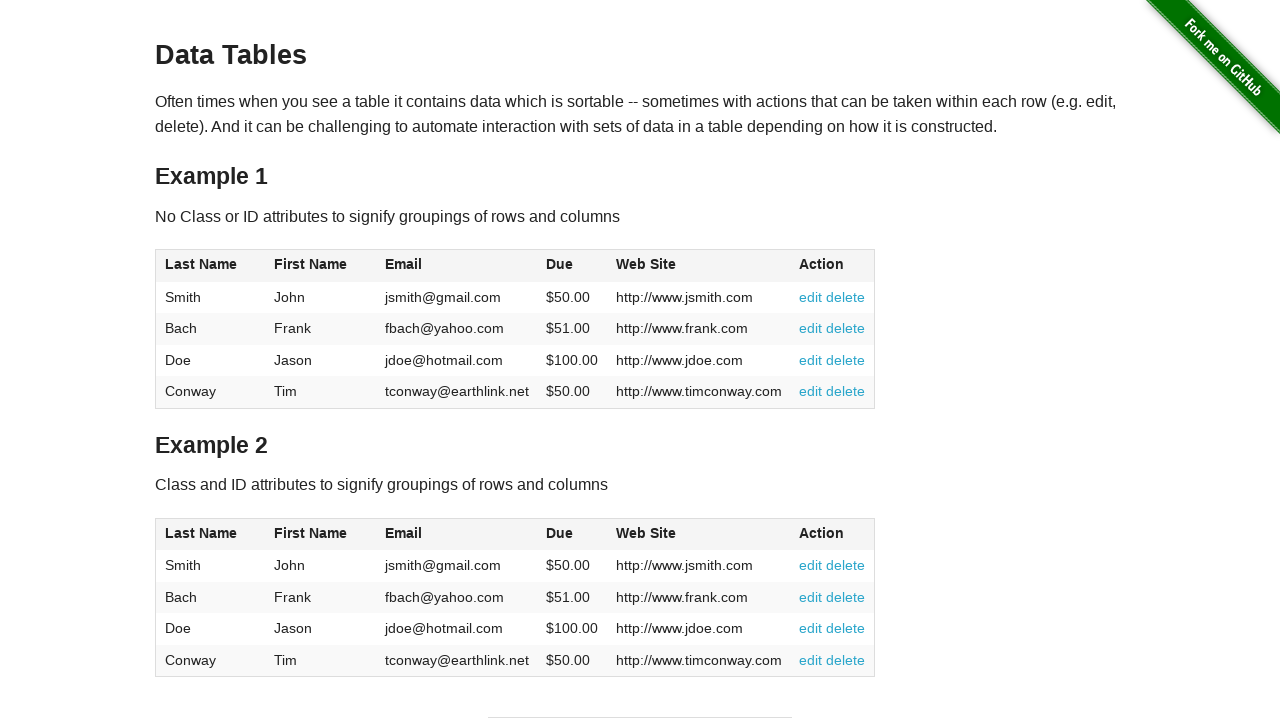

Clicked the edit link in table1's second row at (811, 328) on #table1 >> tbody >> tr >> nth=1 >> a >> internal:has-text="edit"i
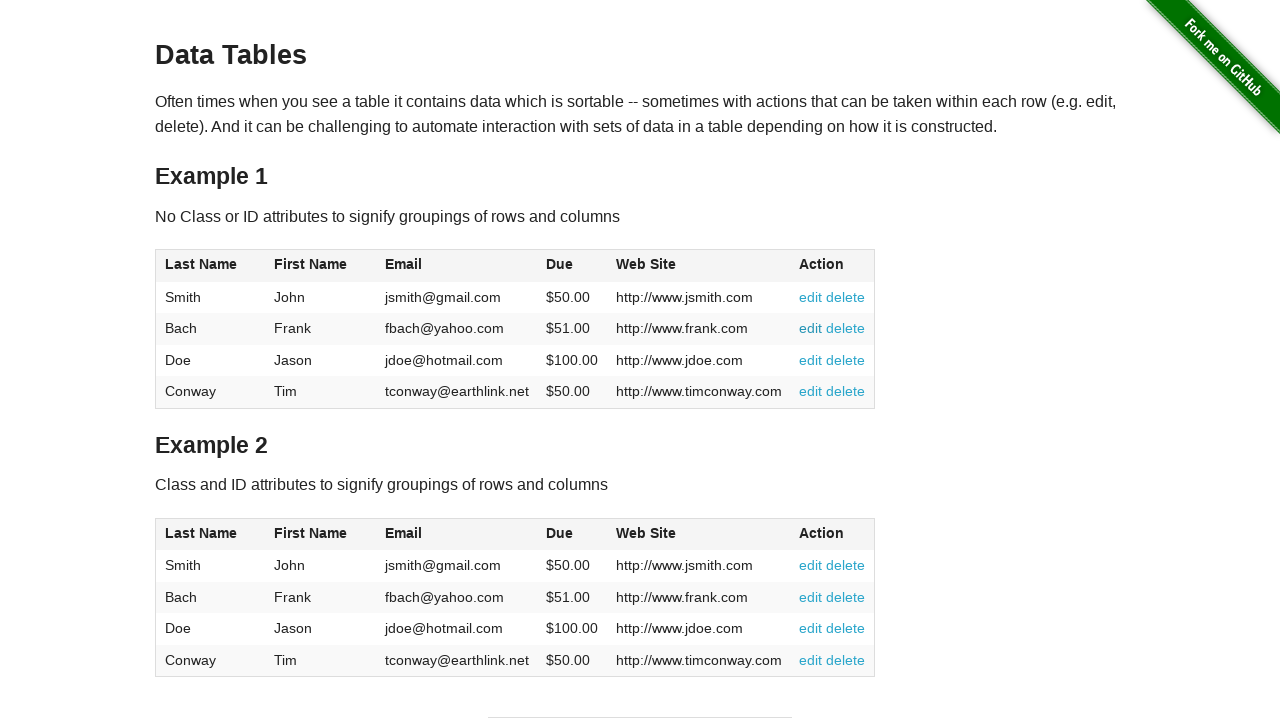

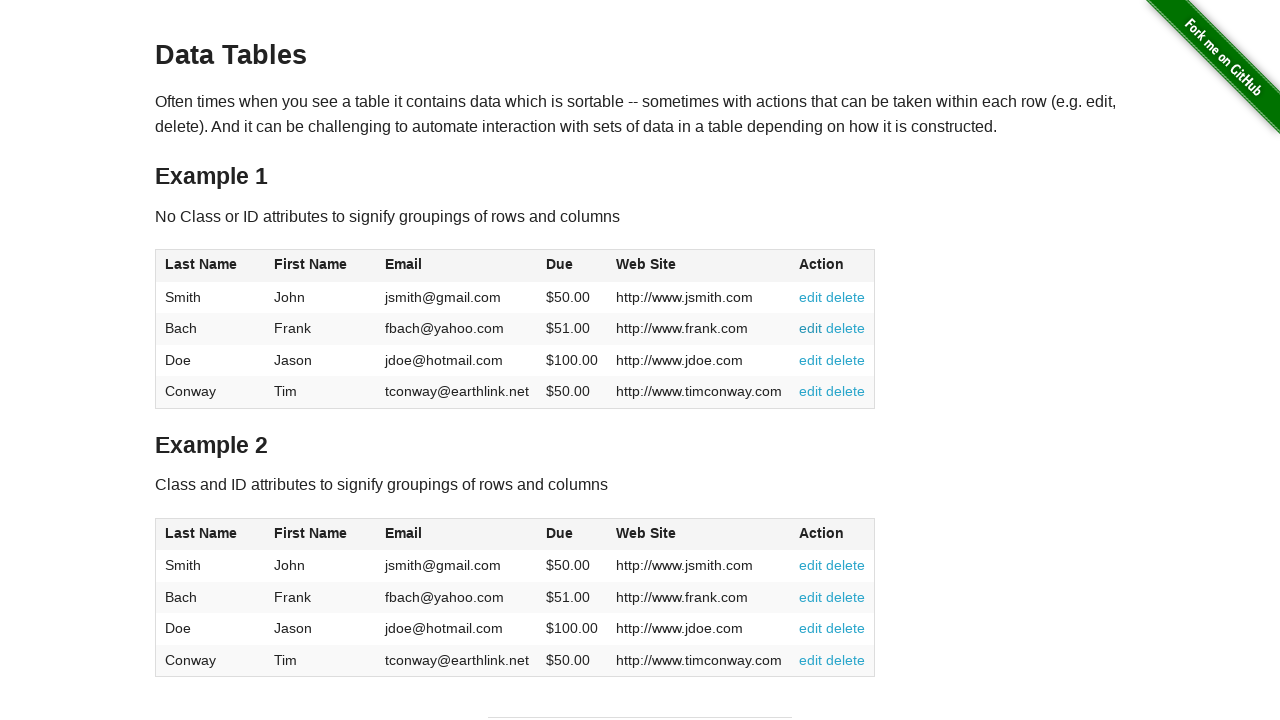